Tests shop default sorting by popularity by clicking Shop menu and selecting "popularity" from the sorting dropdown.

Starting URL: http://practice.automationtesting.in

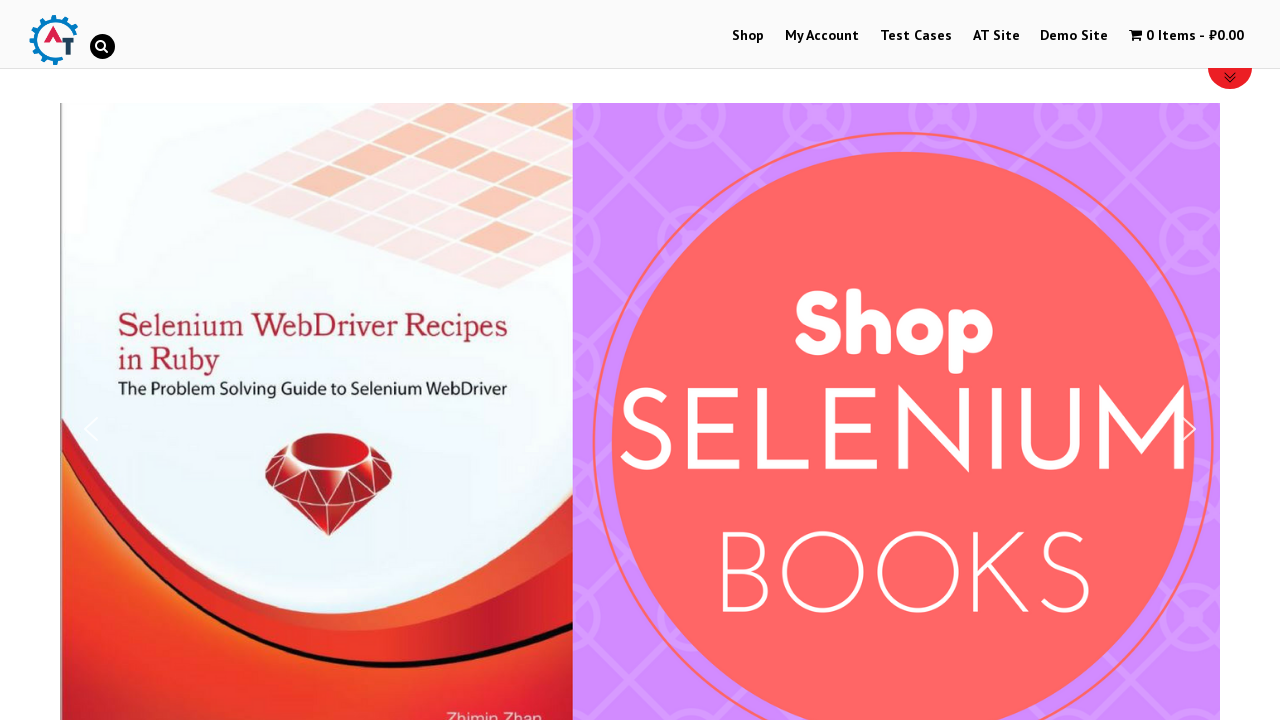

Clicked on Shop menu at (748, 36) on xpath=//a[normalize-space()='Shop']
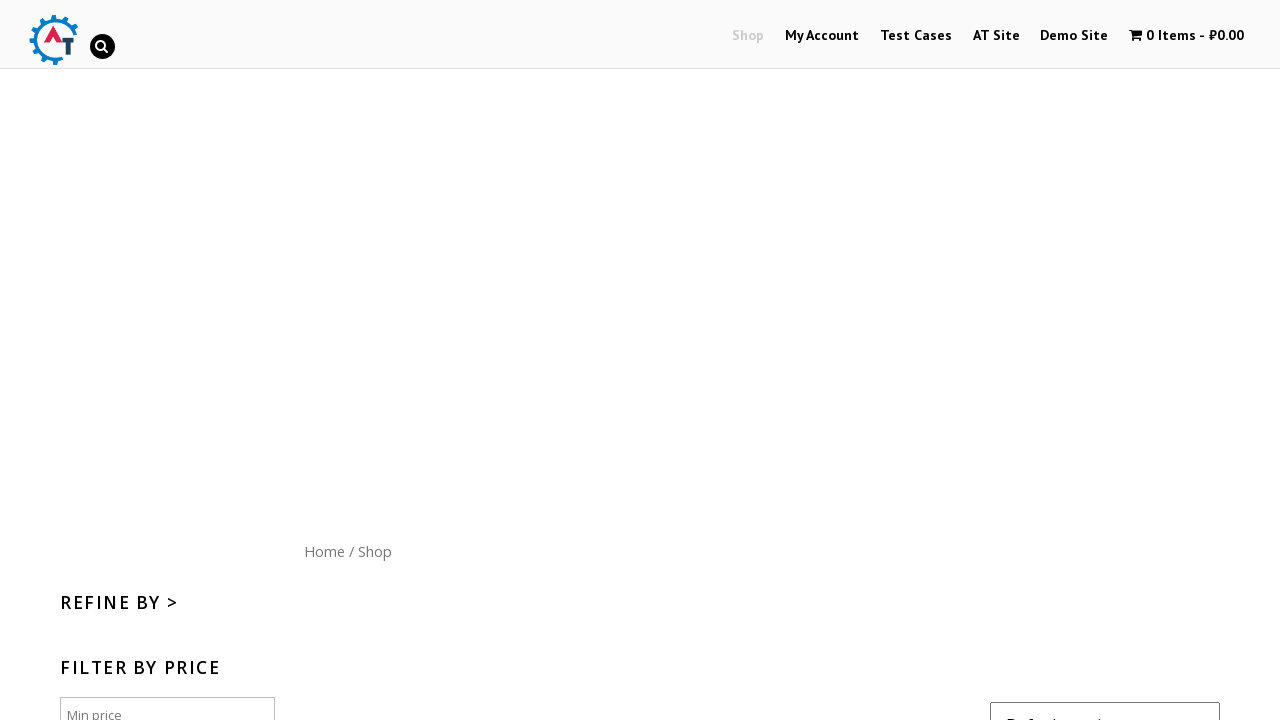

Selected 'popularity' from the sorting dropdown on //*[@id='content']/form/select
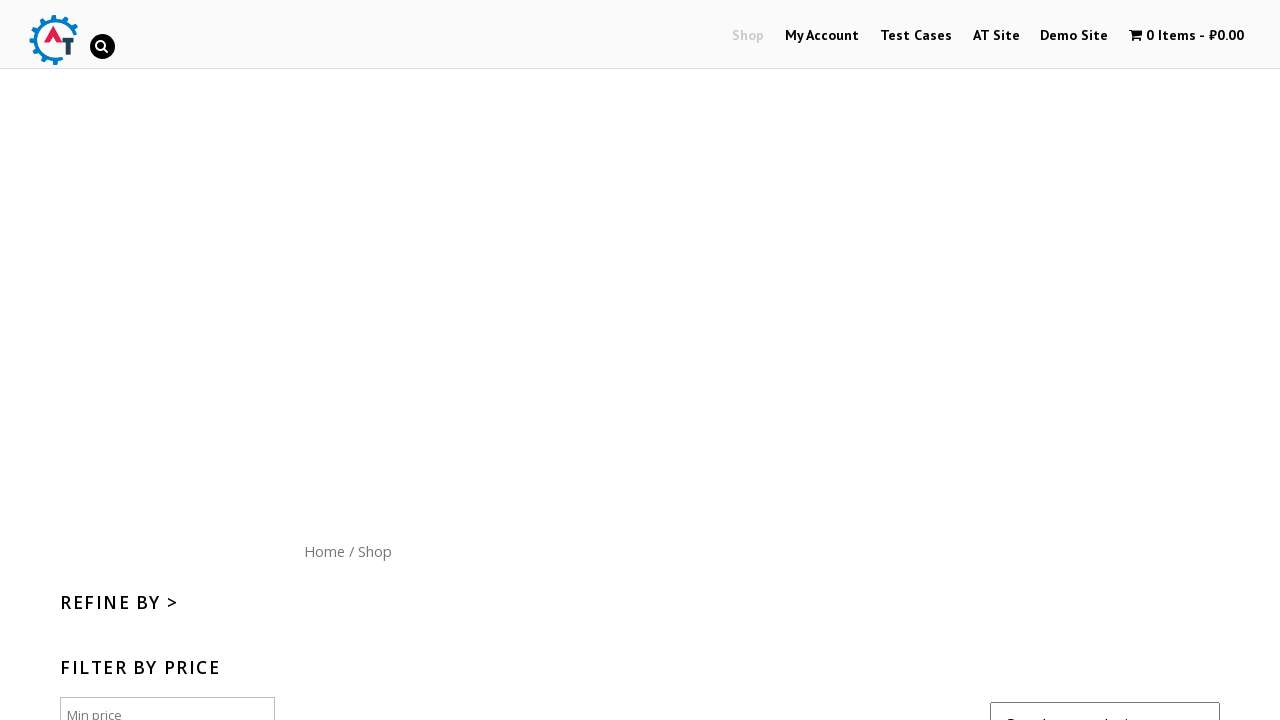

Waited for products to load after sorting by popularity
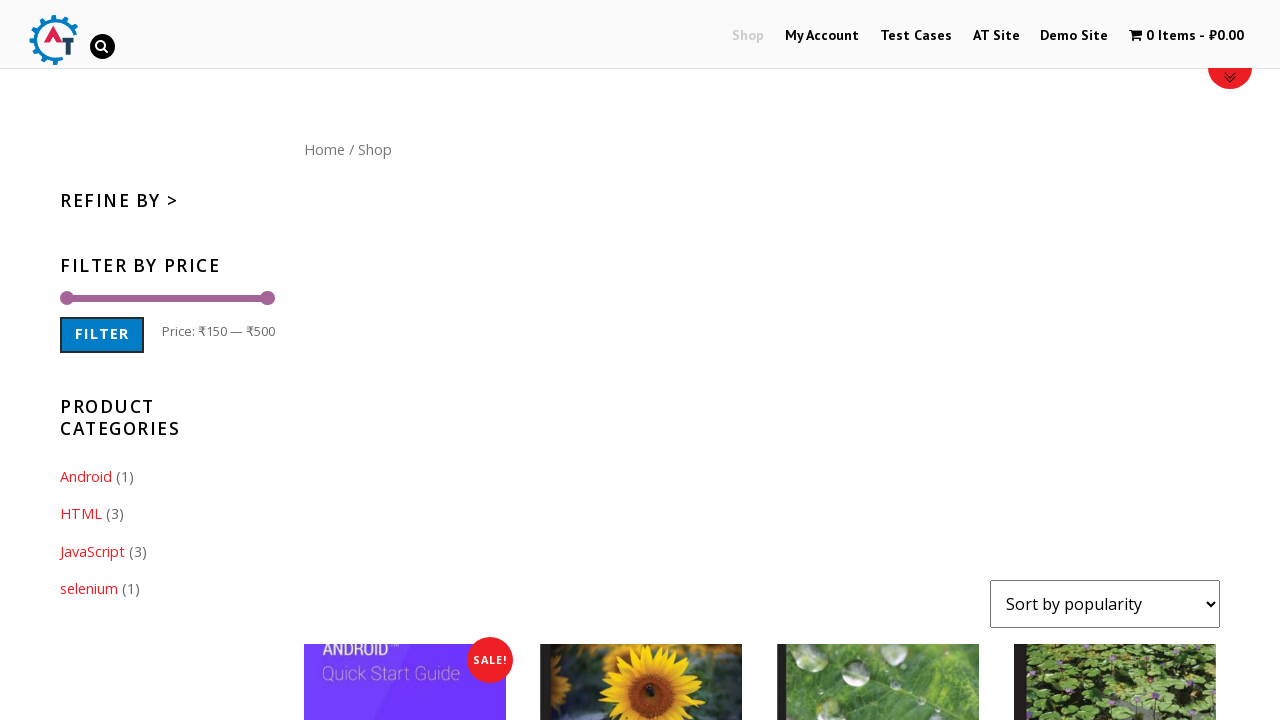

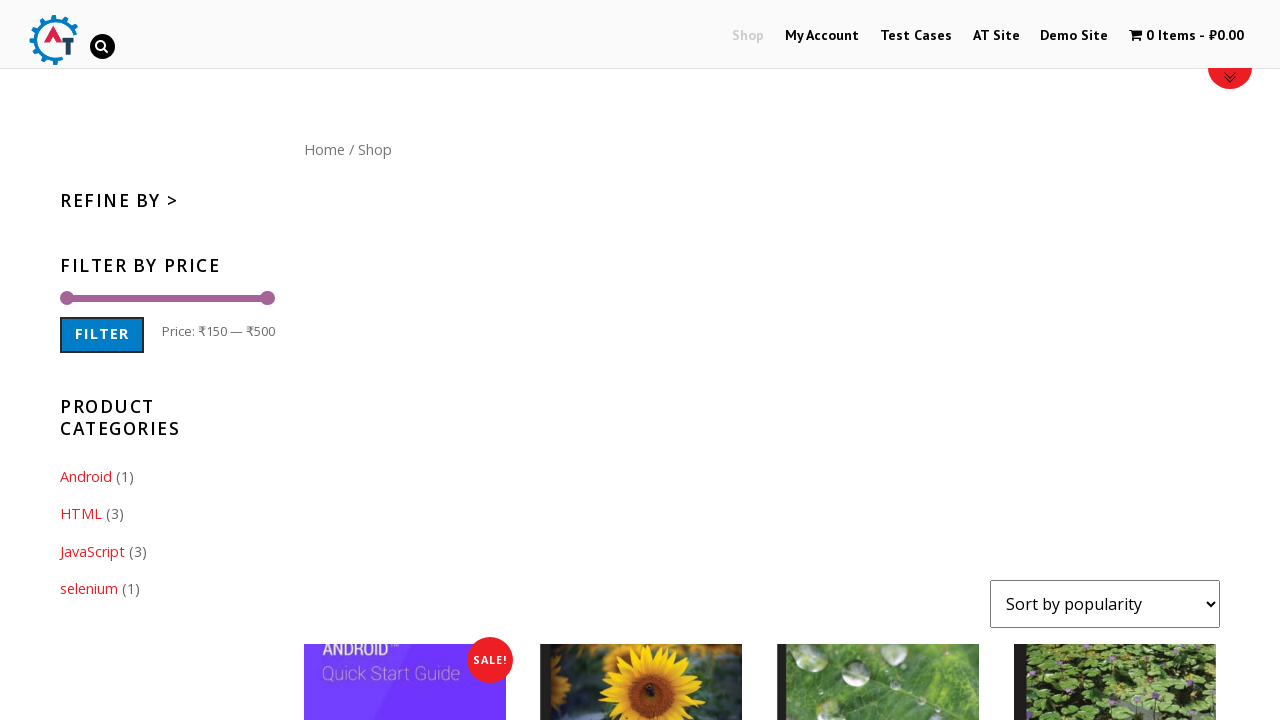